Adds multiple people via localStorage and verifies they are displayed in the list

Starting URL: https://tc-1-final-parte1.vercel.app/tabelaCadastro.html

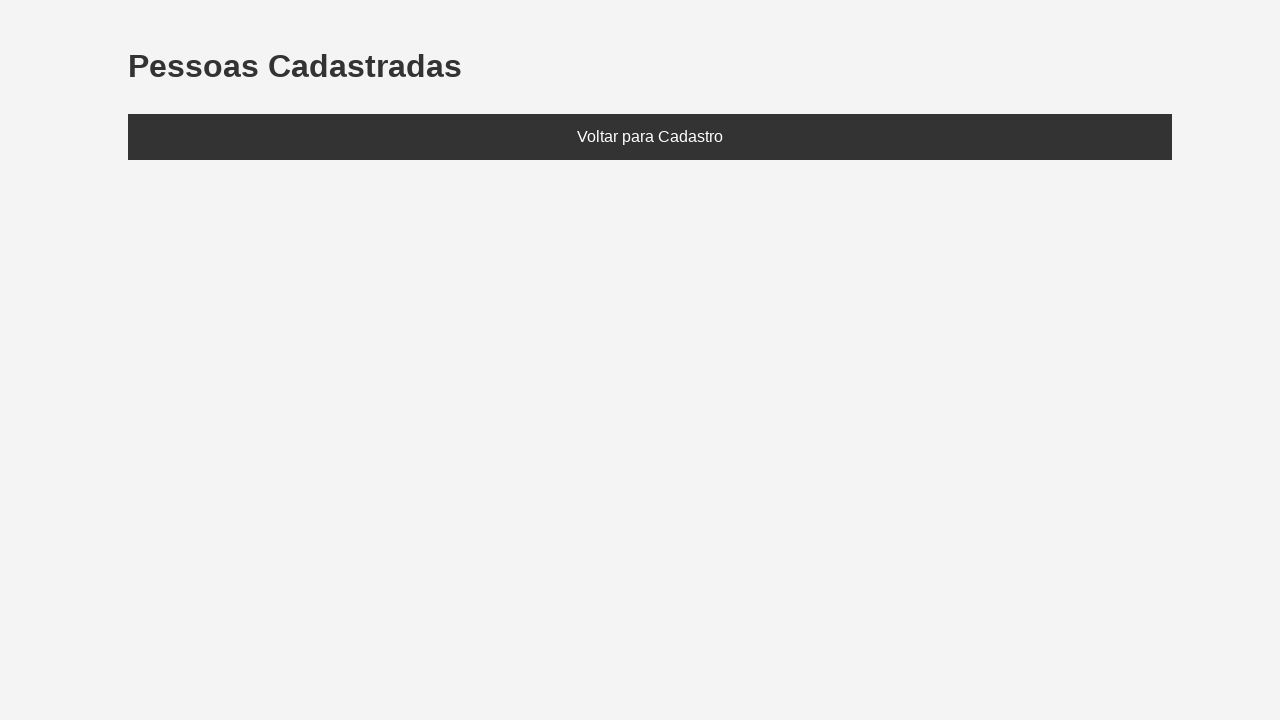

Navigated to tabelaCadastro.html page
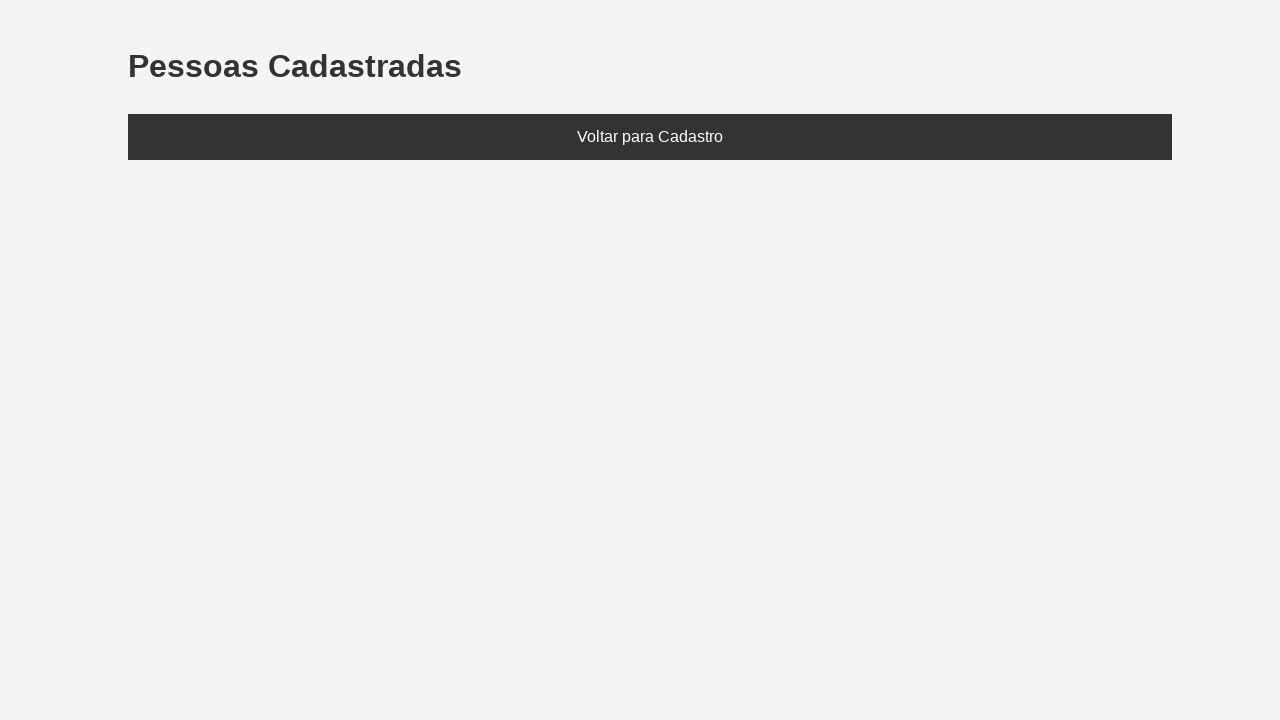

Set localStorage with test data: João (25) and Maria (30)
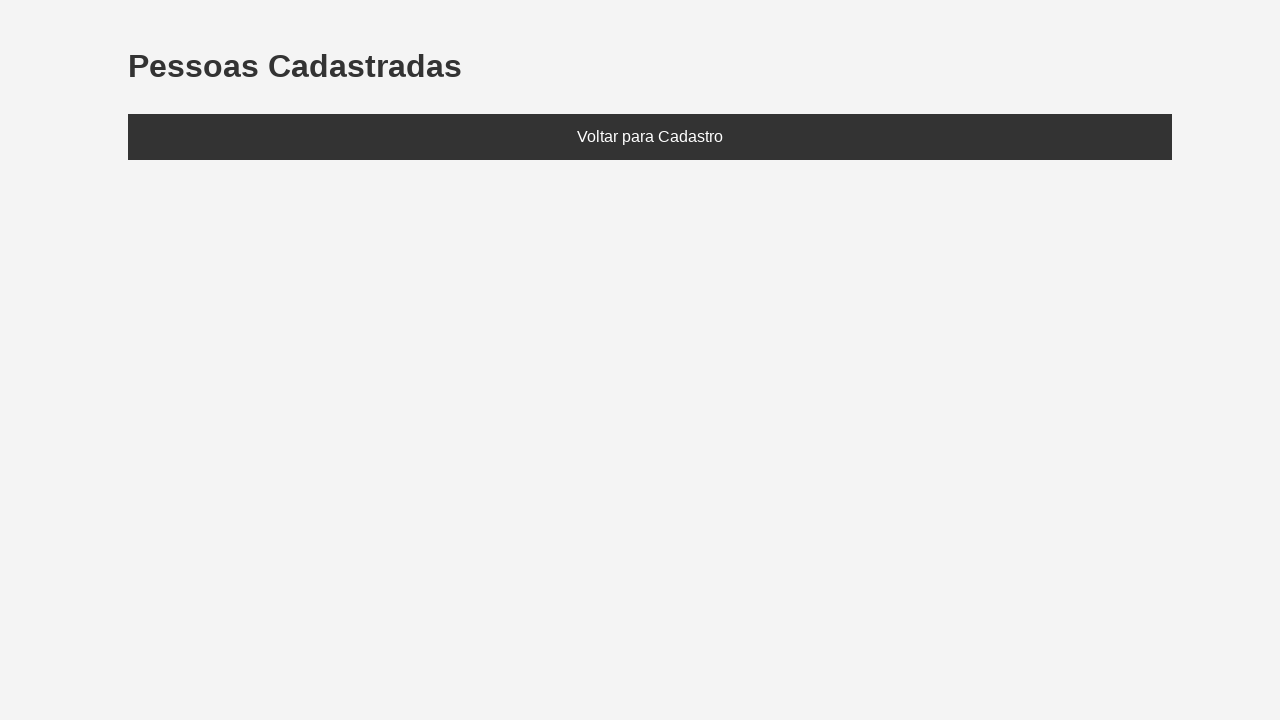

Reloaded page to load data from localStorage
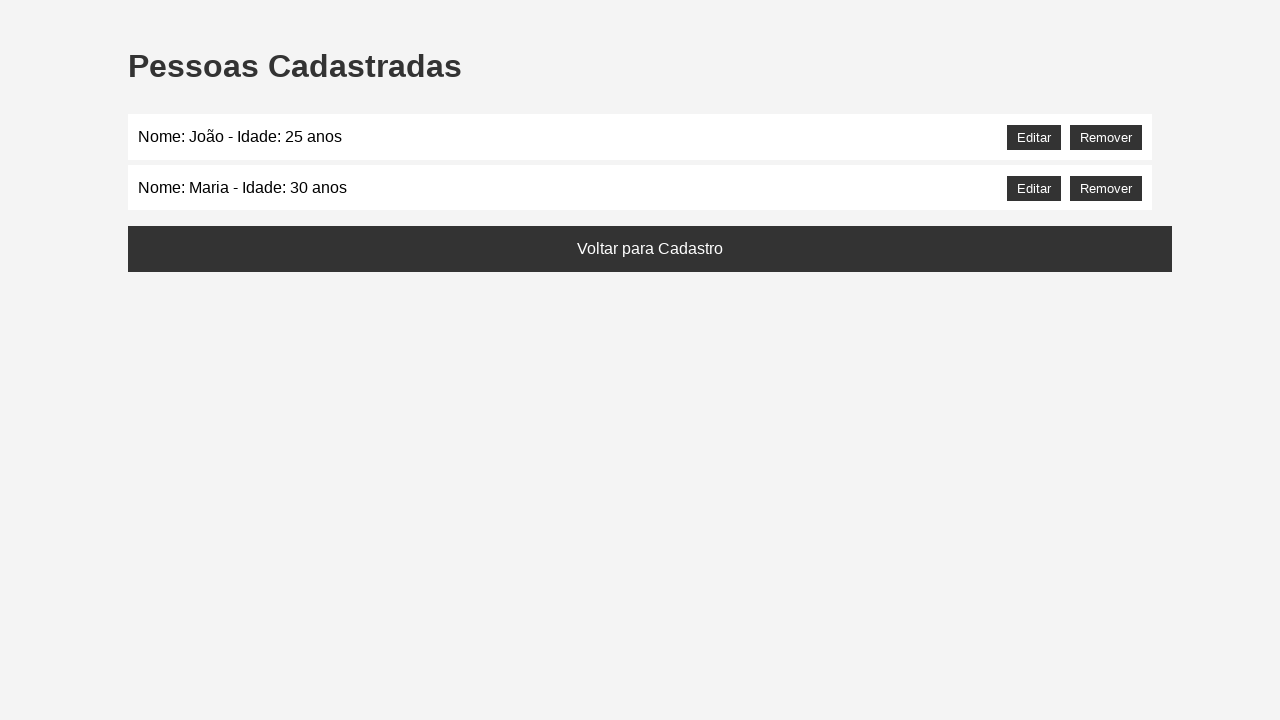

Verified João is displayed in the list
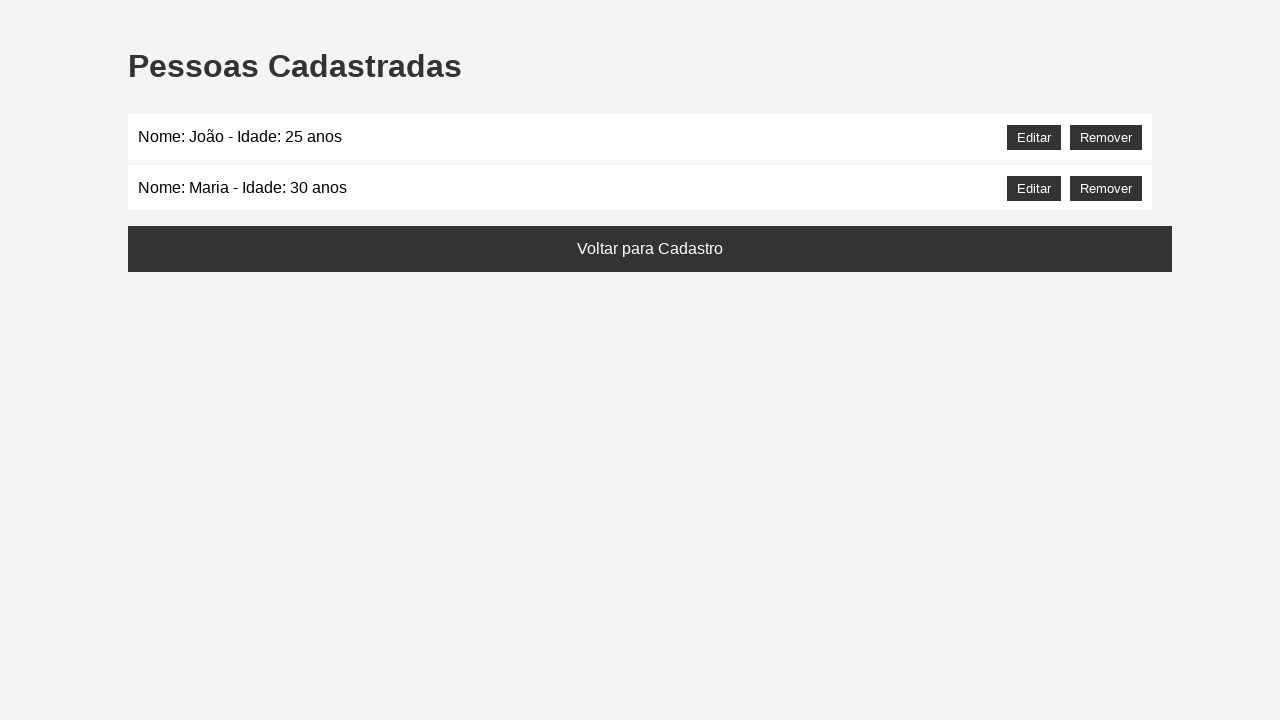

Verified Maria is displayed in the list
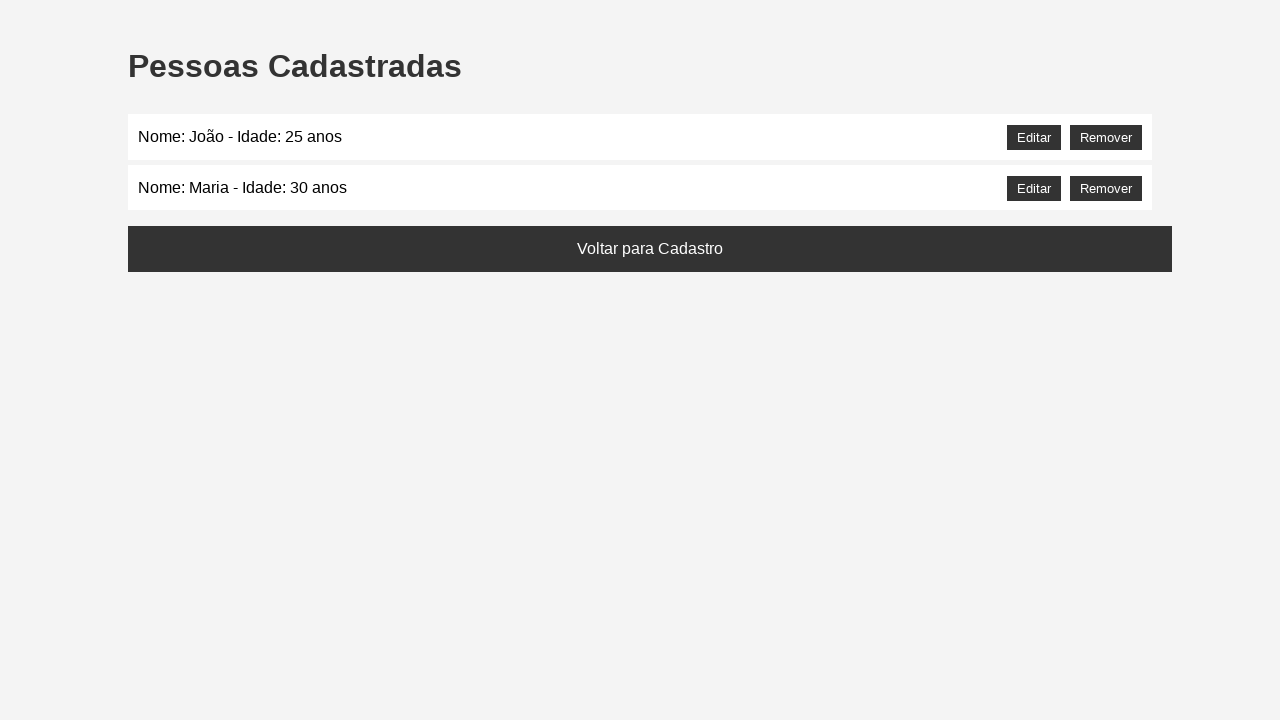

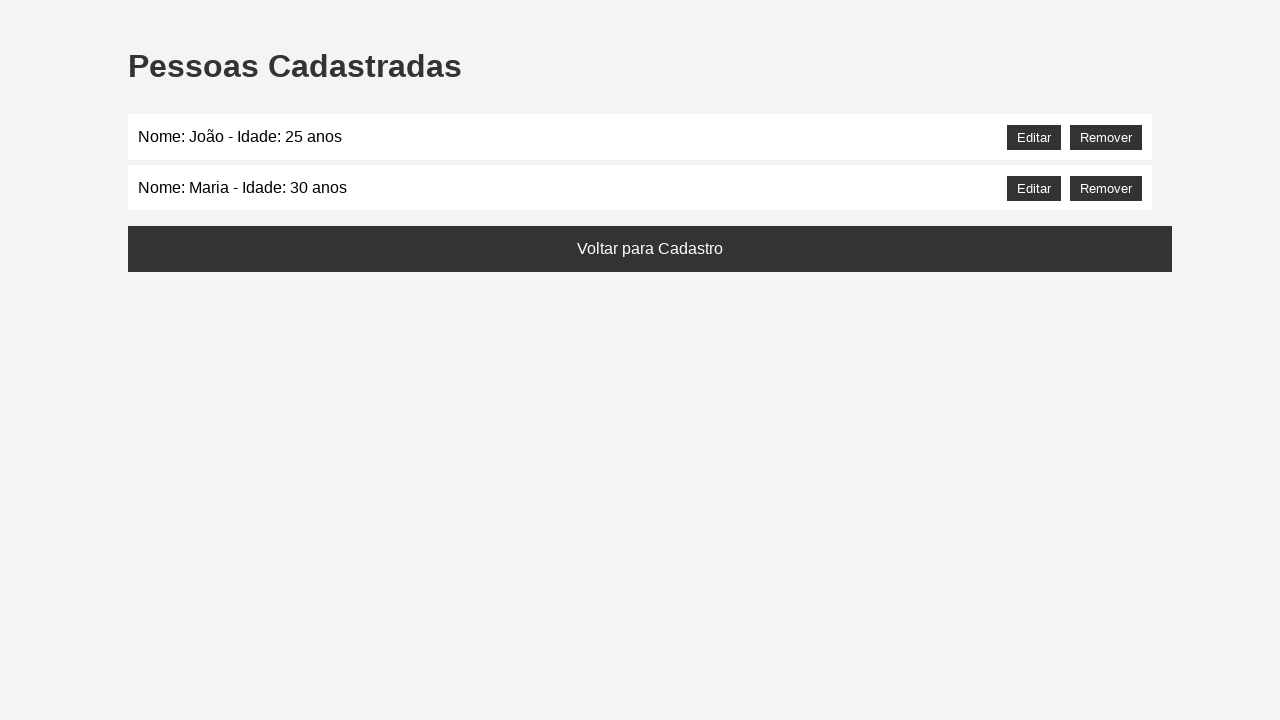